Tests that leading spaces are trimmed when saving an edited todo

Starting URL: https://todomvc.com/examples/typescript-angular/#/

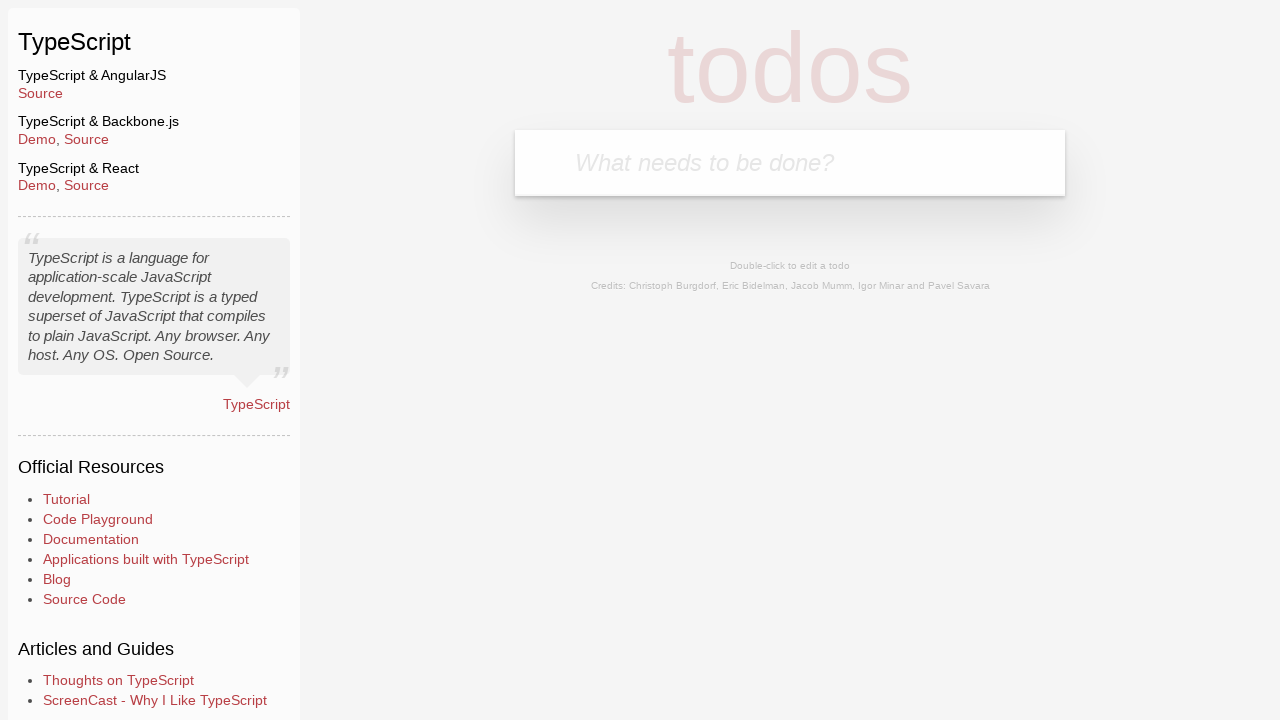

Filled new todo input with 'Lorem' on input.new-todo
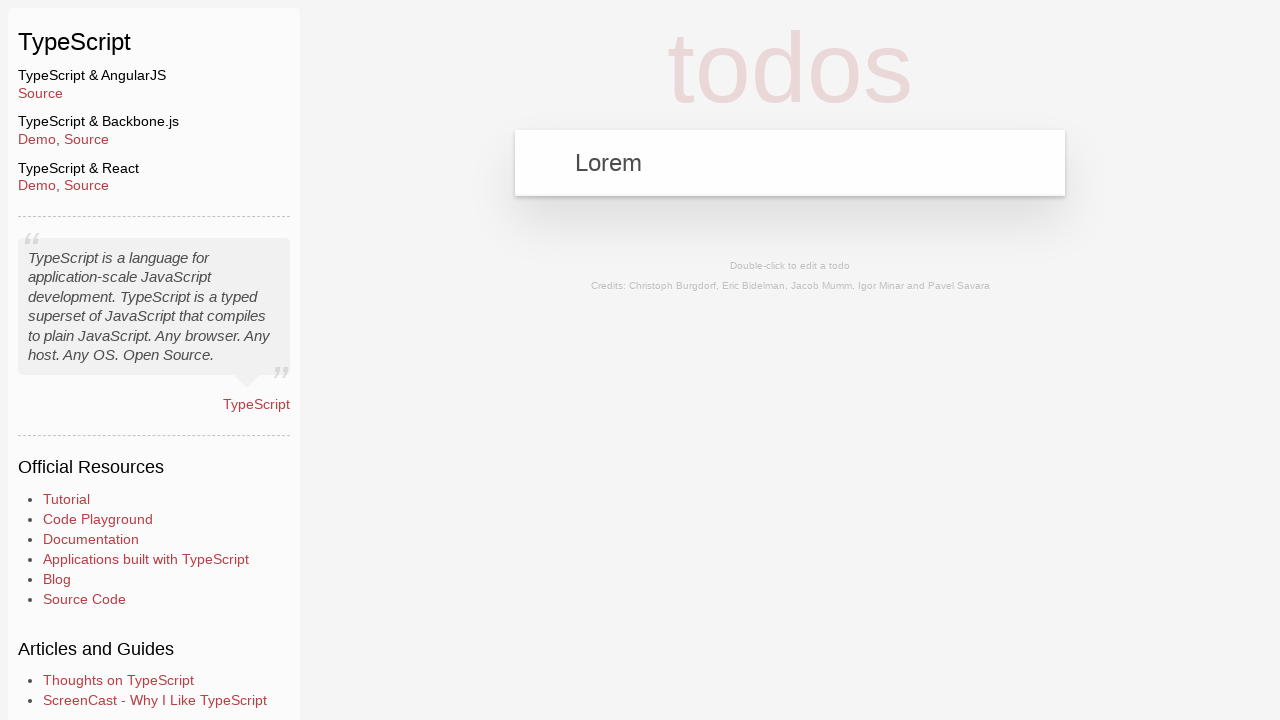

Pressed Enter to create new todo on input.new-todo
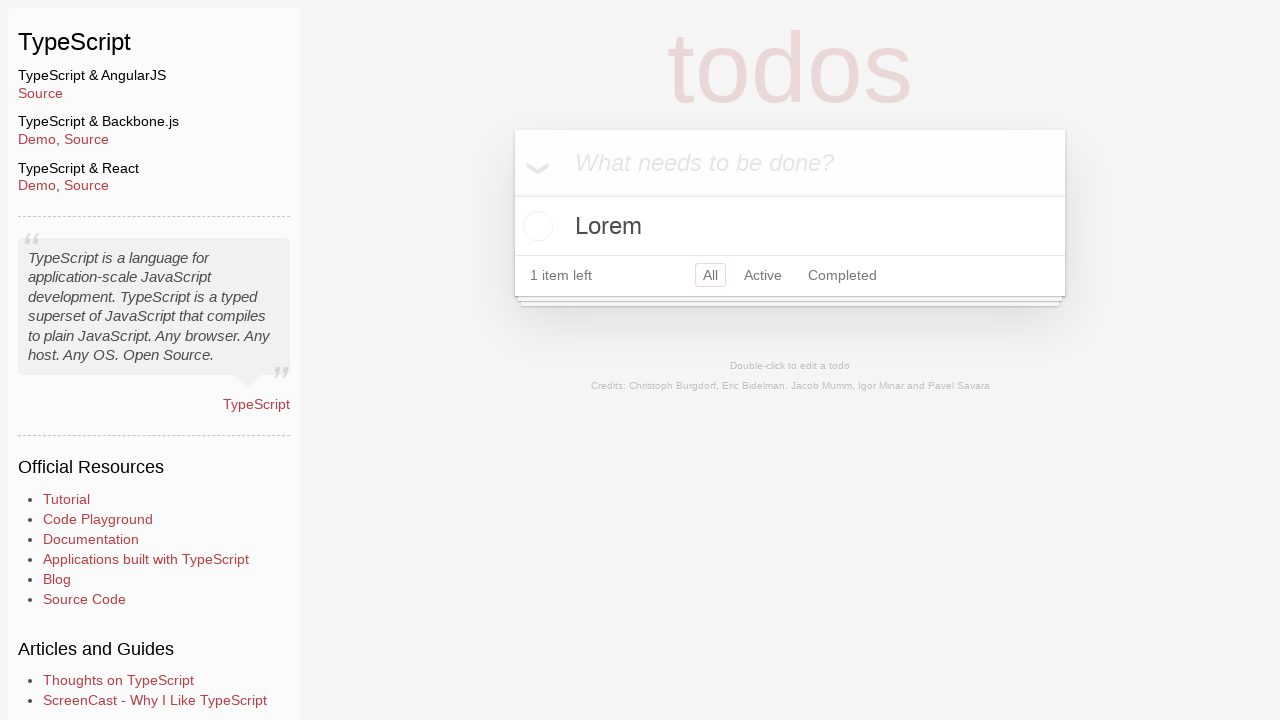

Double-clicked todo 'Lorem' to enter edit mode at (790, 226) on text=Lorem
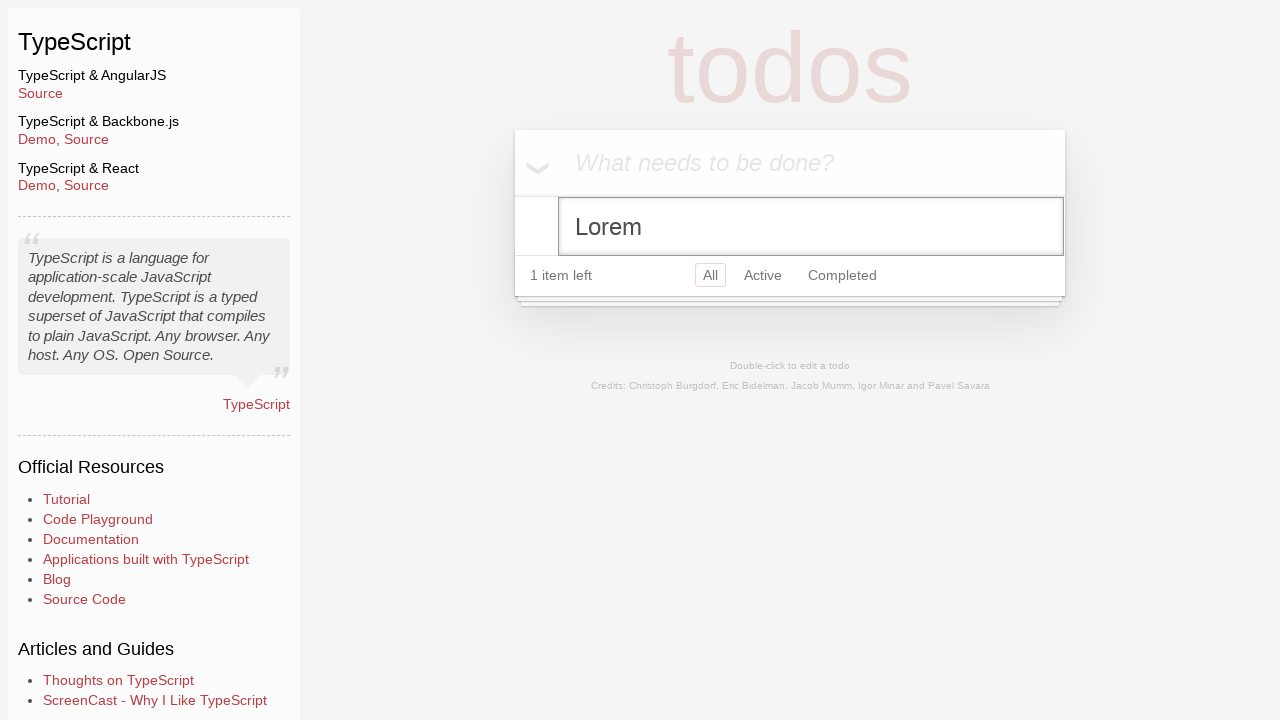

Filled edit input with '   Ipsum' (leading spaces) on input.edit
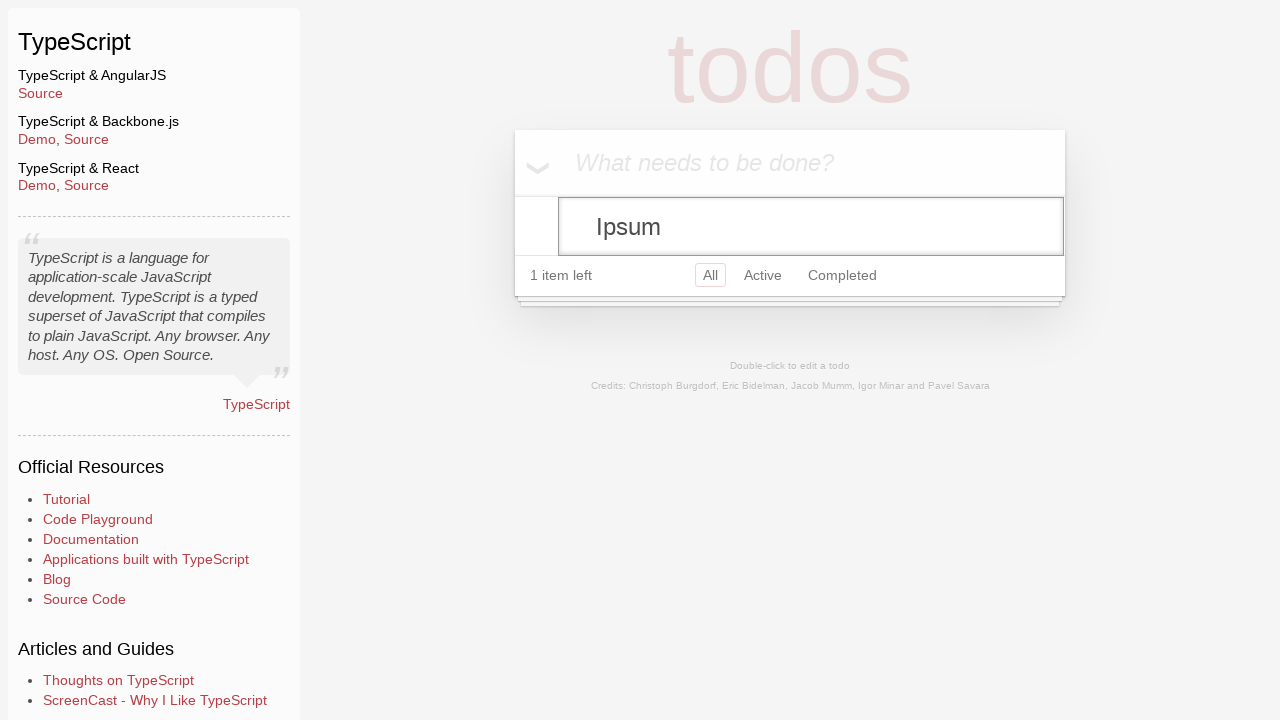

Clicked body to blur edit input and trigger save at (215, 130) on body
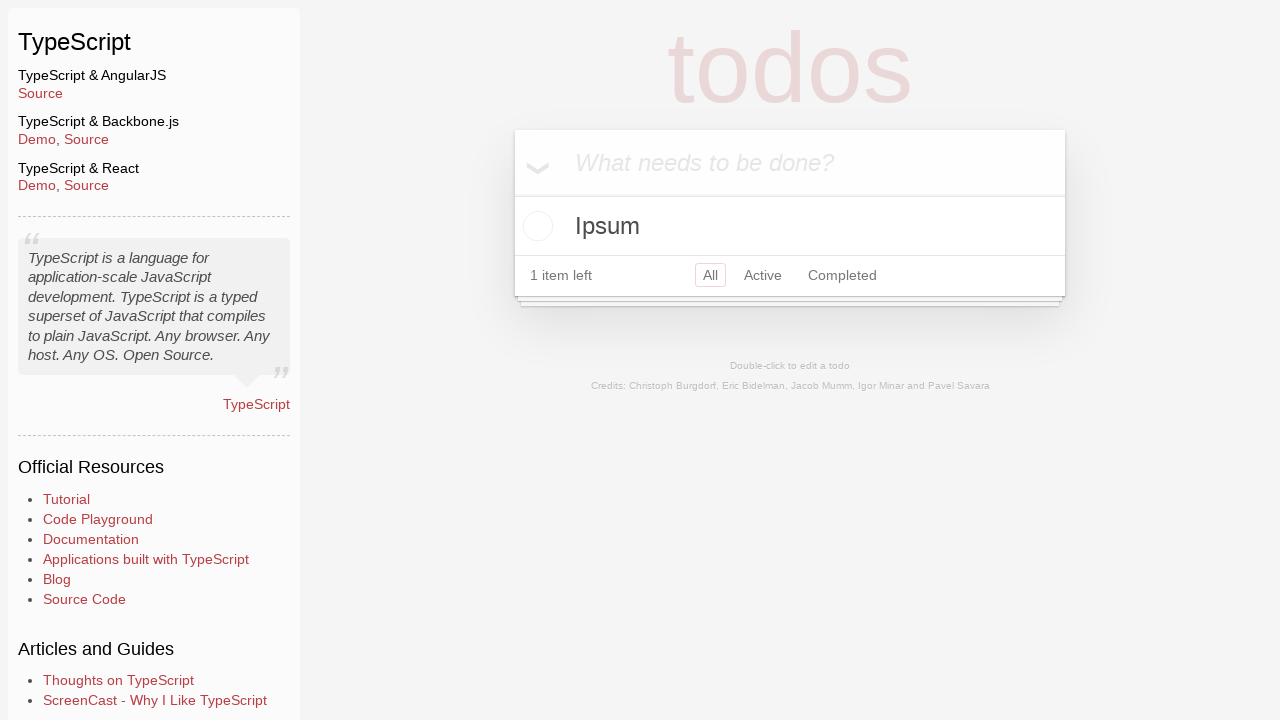

Verified that todo text 'Ipsum' is displayed without leading spaces
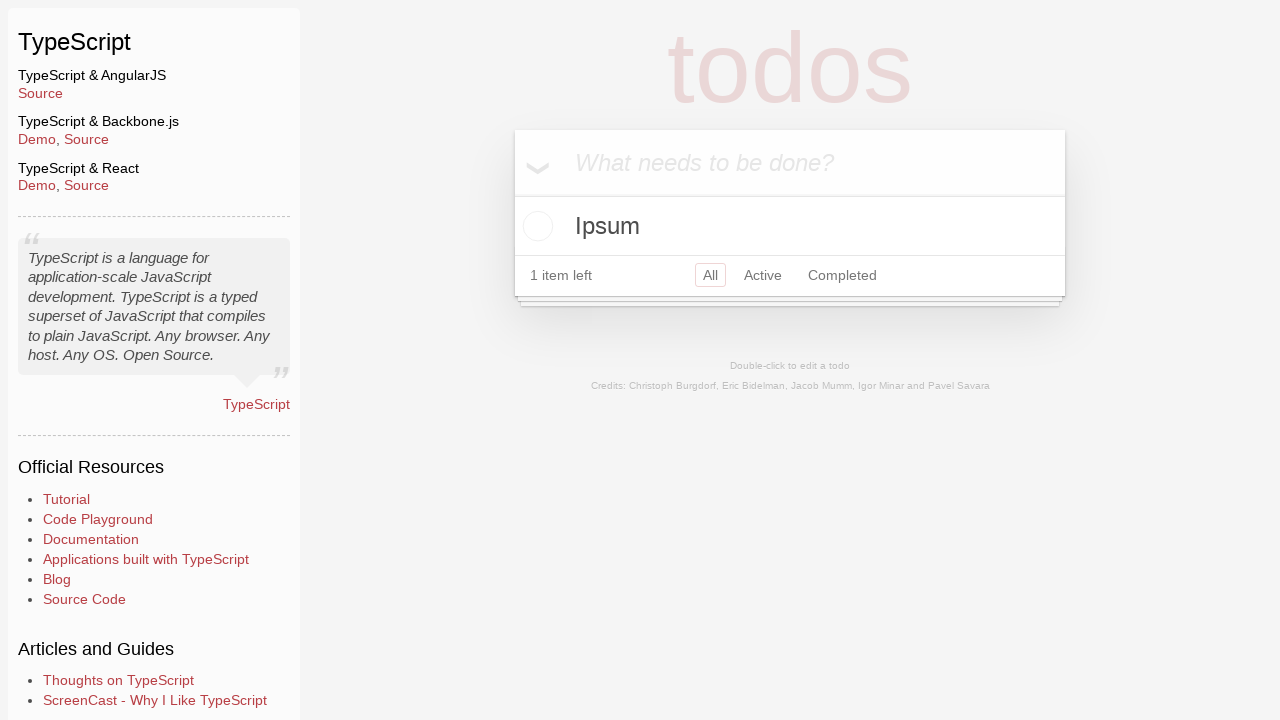

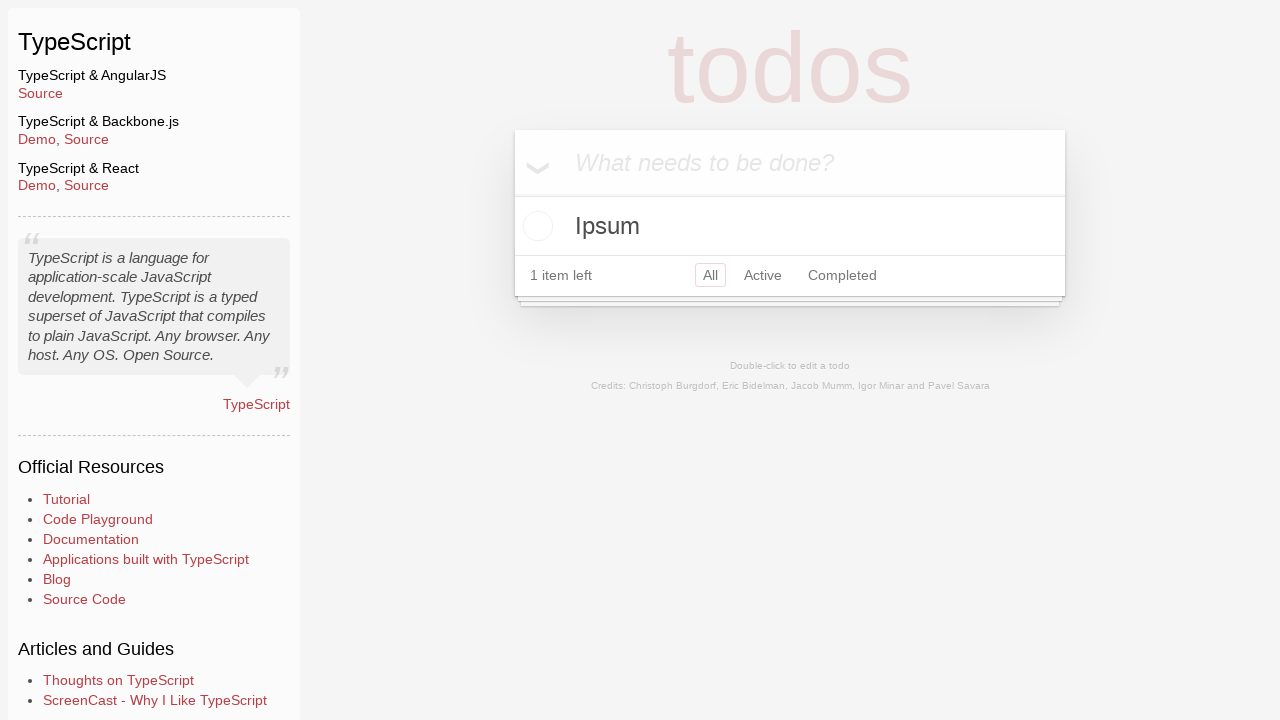